Tests joining a student session by entering a student name in a dialog box and clicking OK to confirm, then interacting with media permission prompts to join a live session.

Starting URL: https://live.monetanalytics.com/stu_proc/student.html#

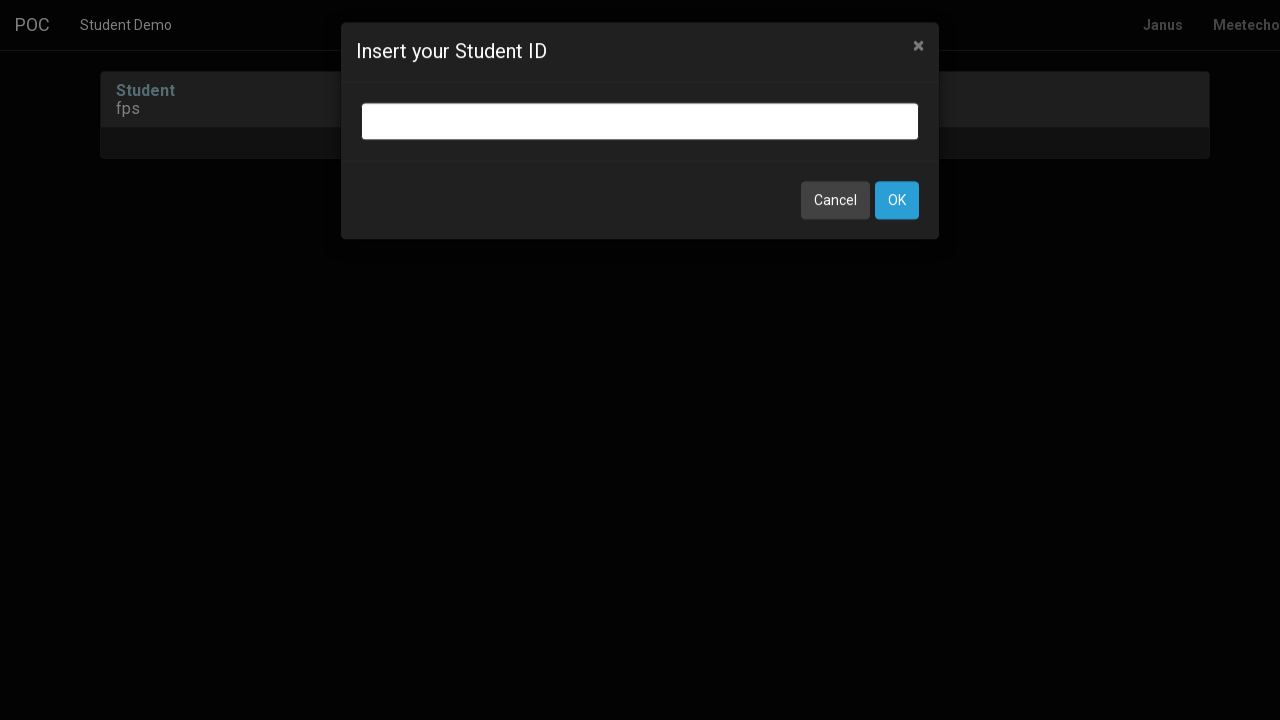

Granted camera and microphone permissions to the browser context
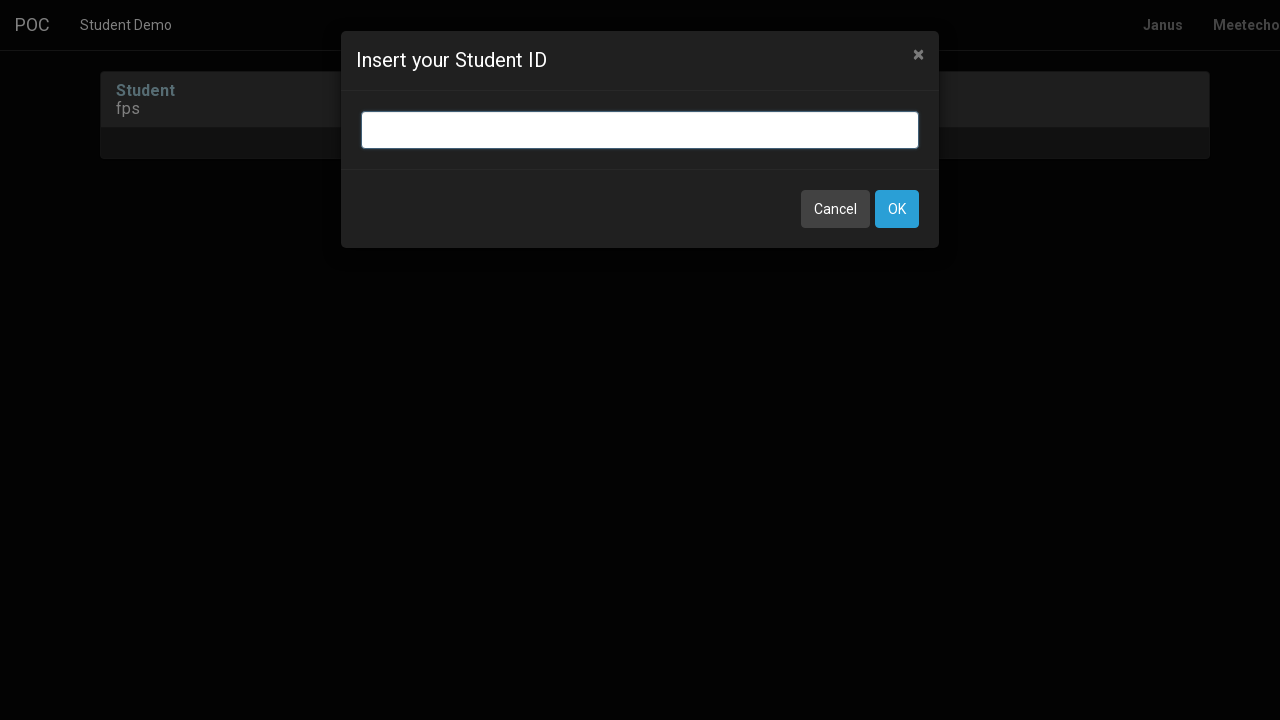

Student name input dialog appeared
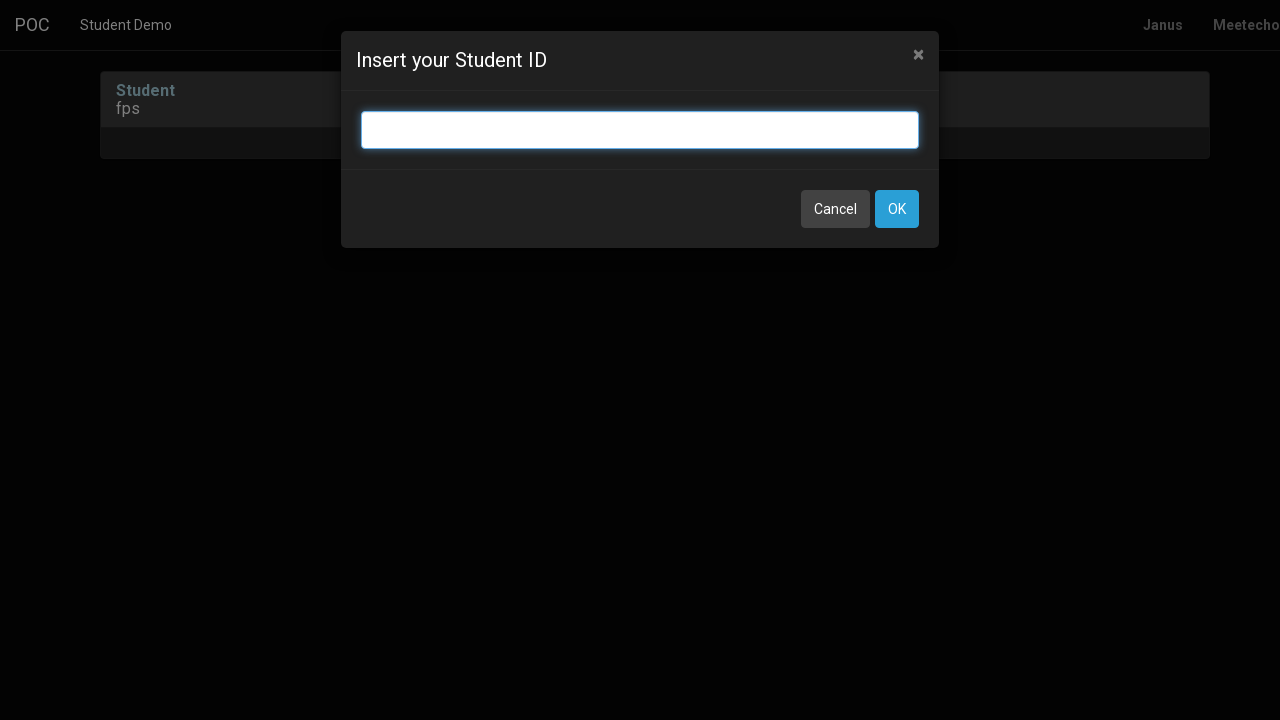

Filled student name input field with 'Student-81' on input.bootbox-input.bootbox-input-text.form-control
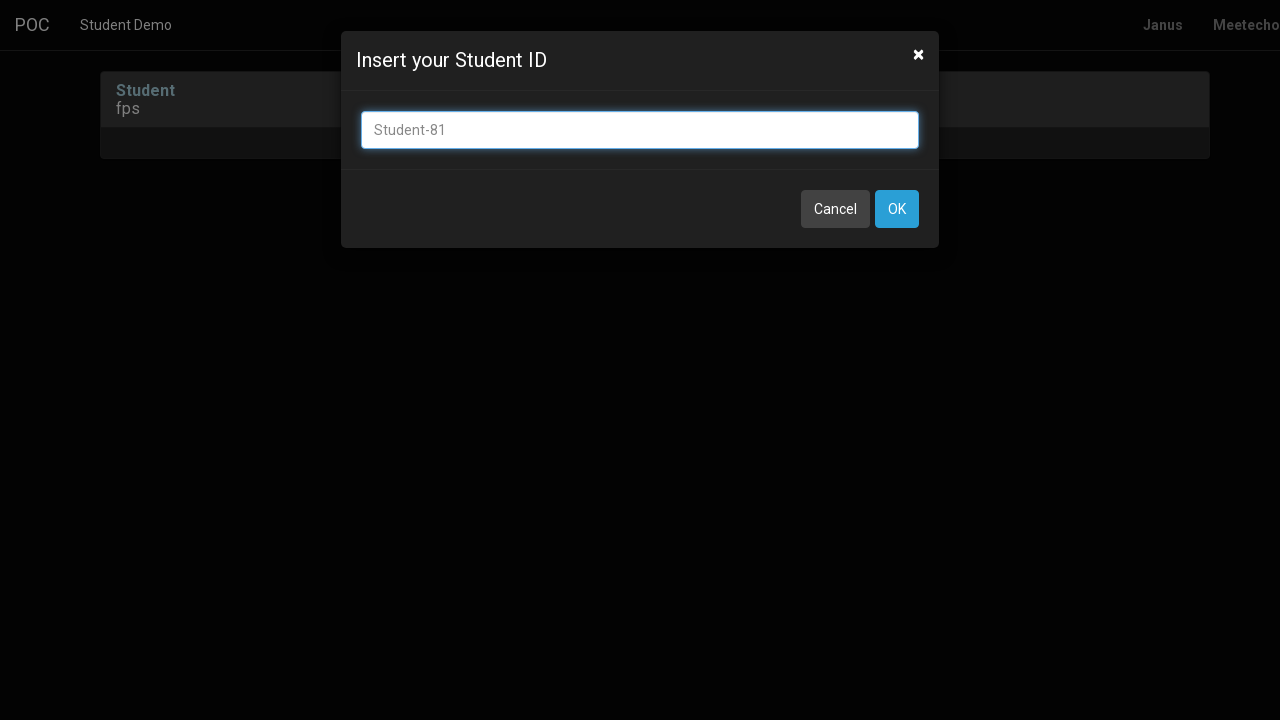

Clicked OK button to confirm student name at (897, 209) on button:has-text('OK')
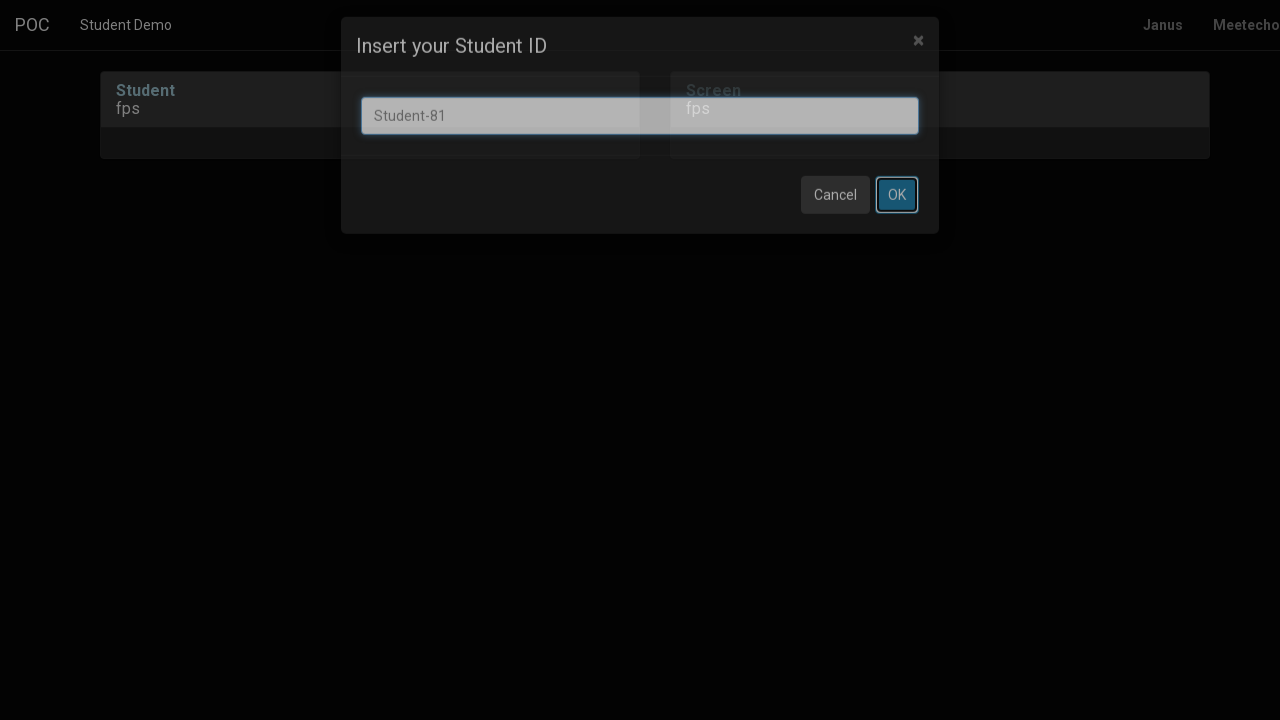

Waited 5 seconds for page to process and media elements to load
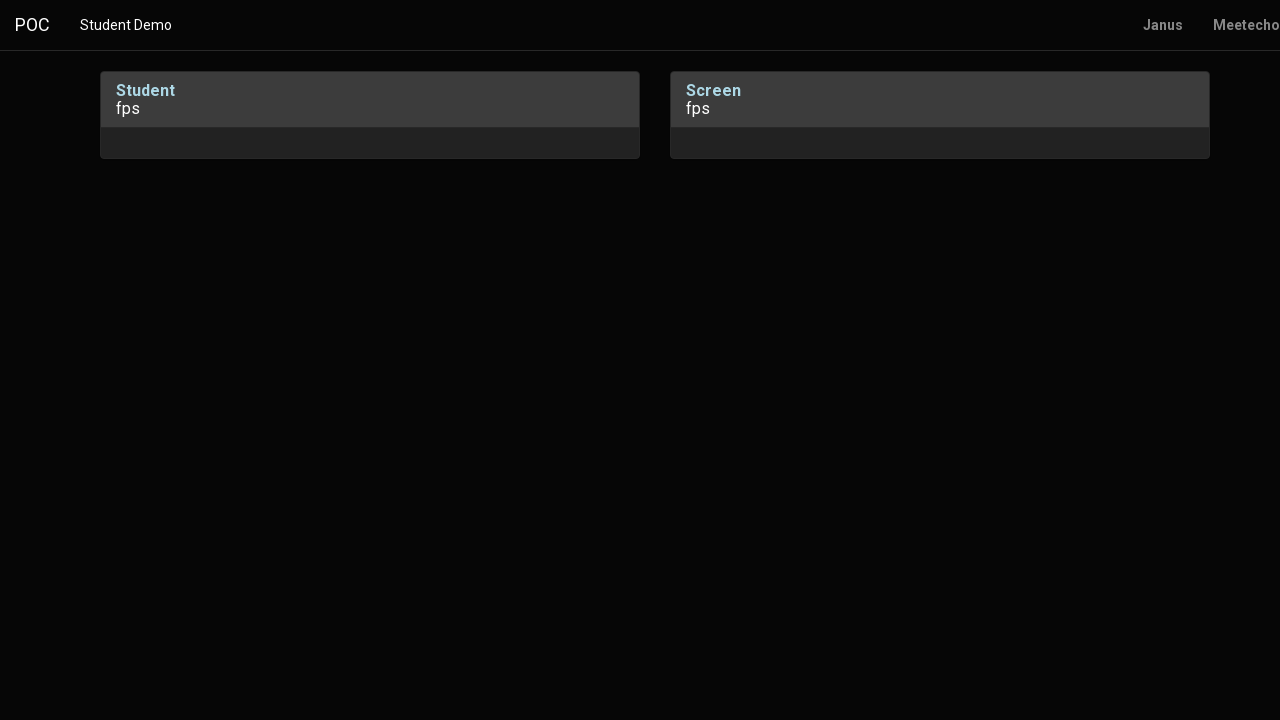

Pressed Tab key to navigate through prompts
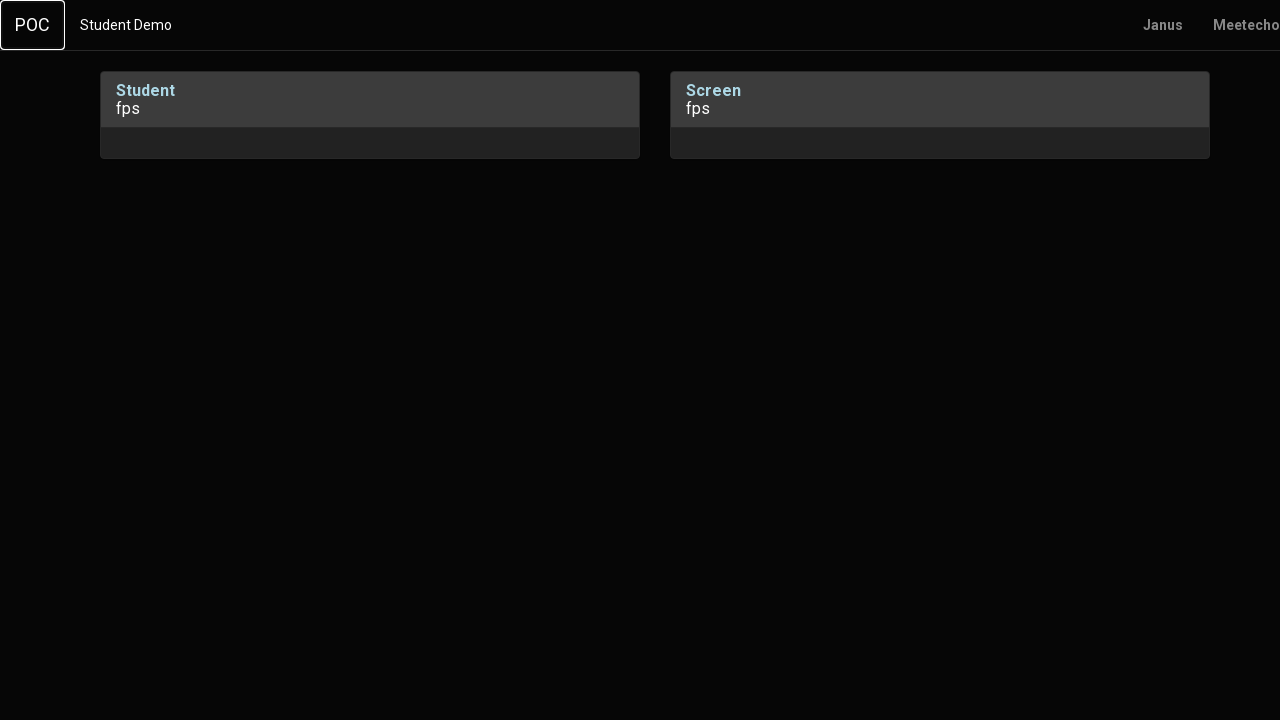

Pressed Enter key to confirm prompt
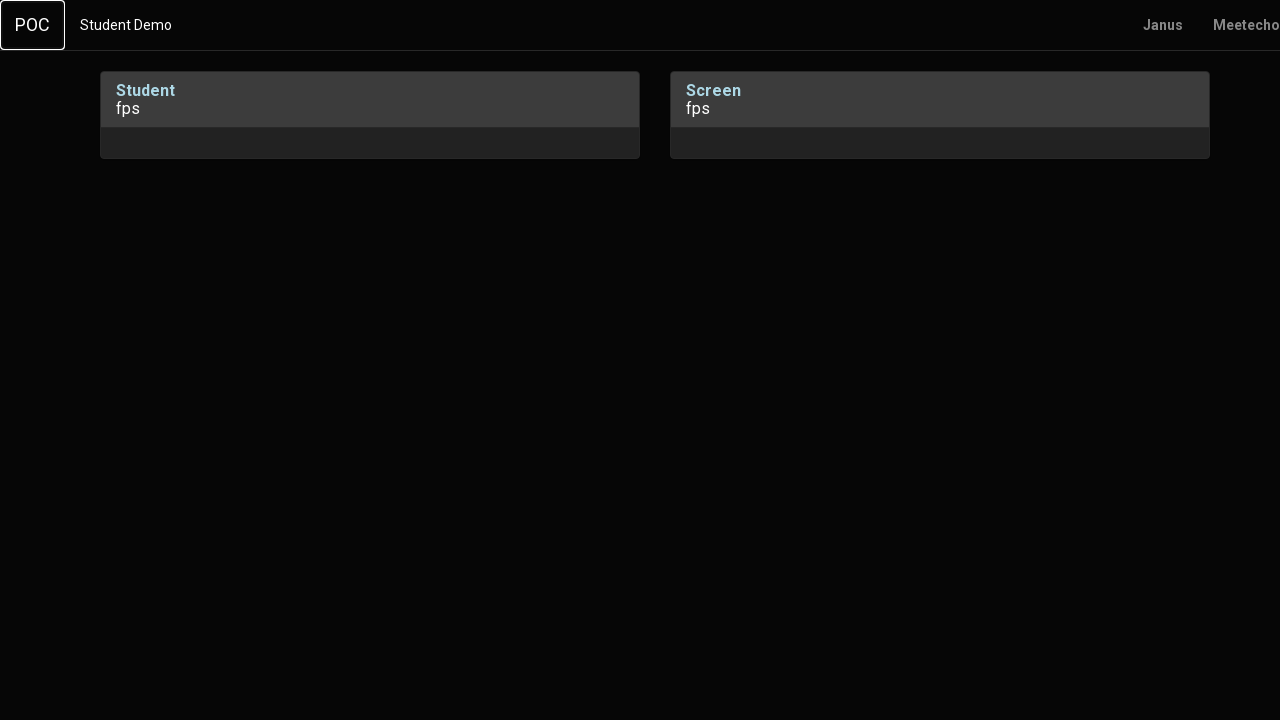

Waited 1 second for prompt processing
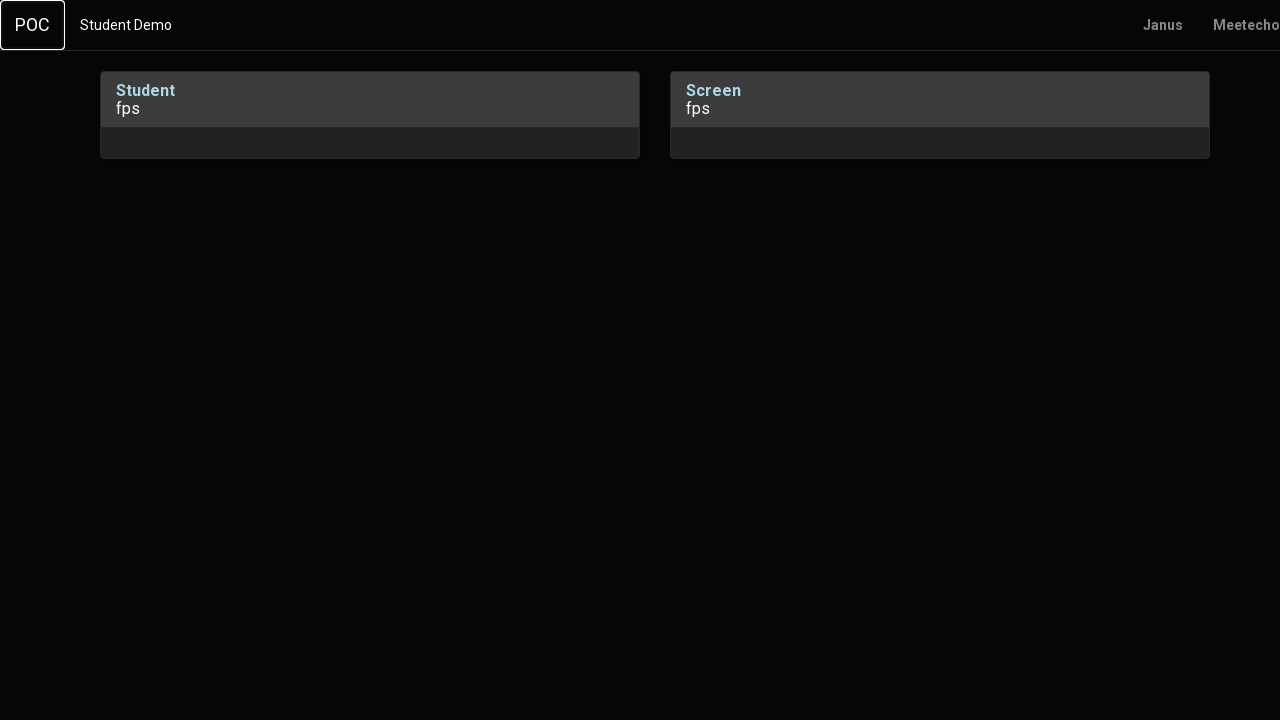

Pressed Tab key to navigate to next prompt element
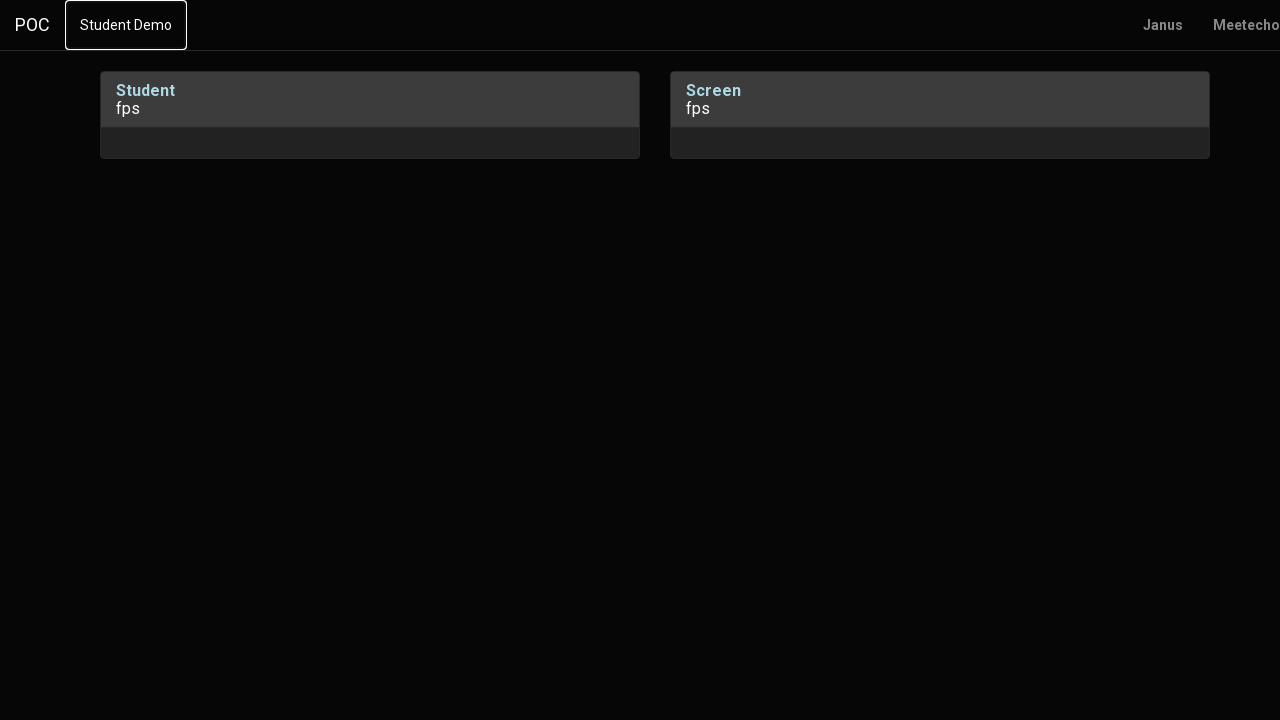

Pressed Tab key again to navigate further
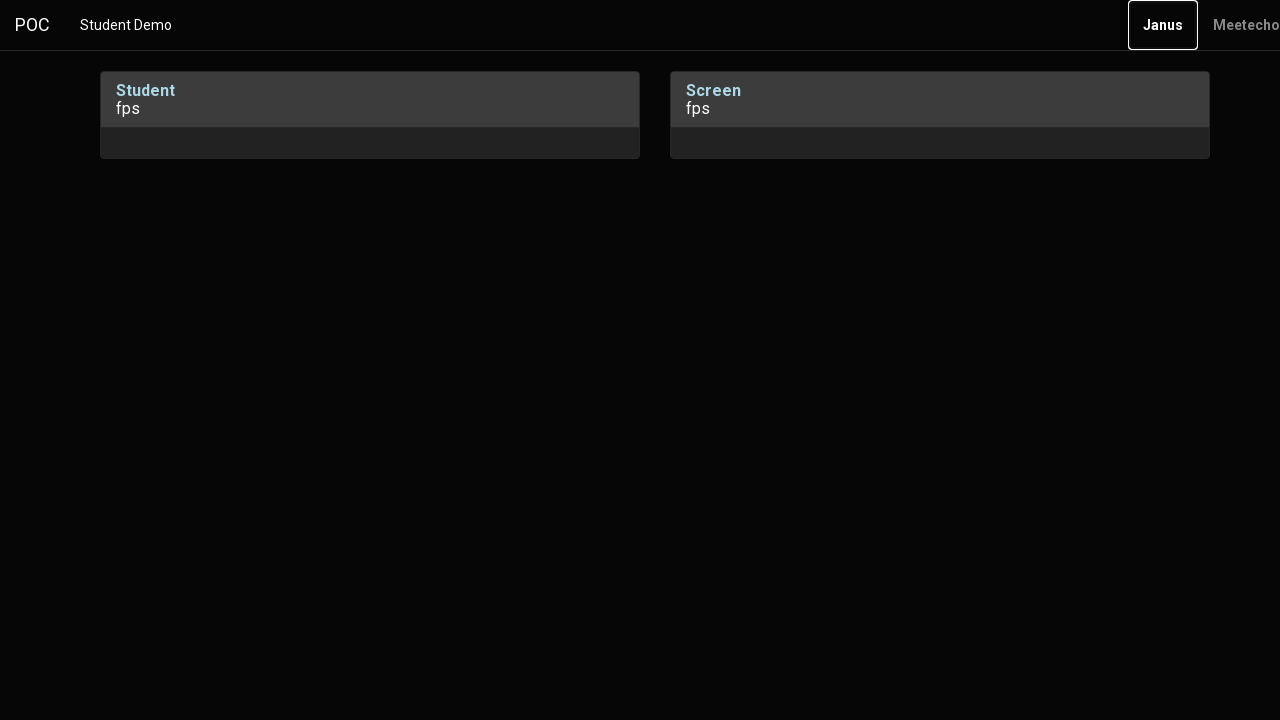

Waited 1 second for navigation processing
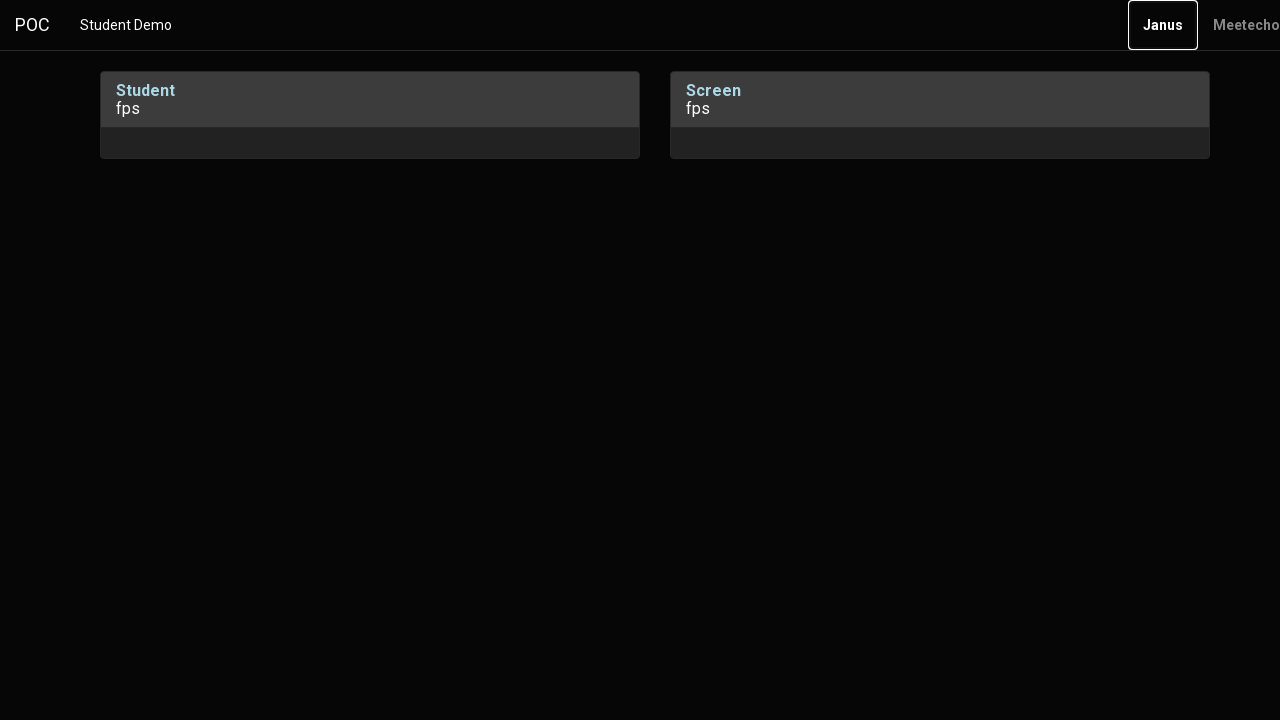

Pressed Enter key to confirm final prompt
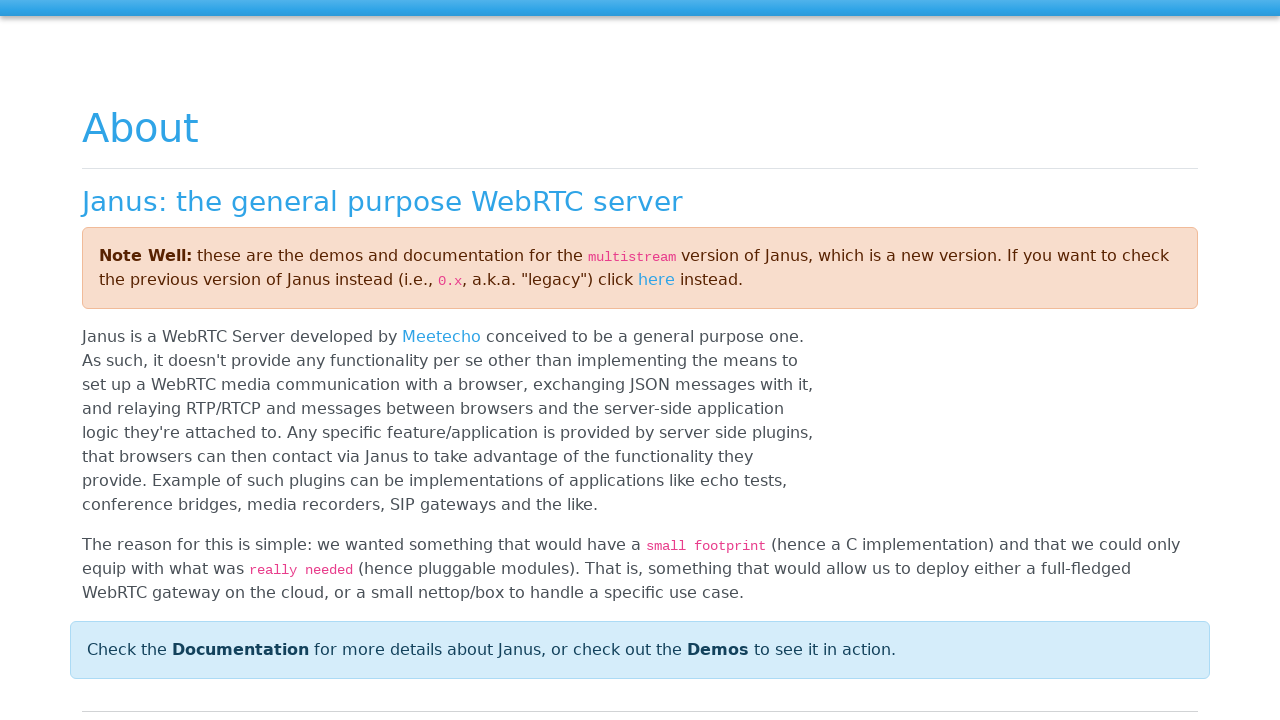

Waited 5 seconds for student session to be fully established
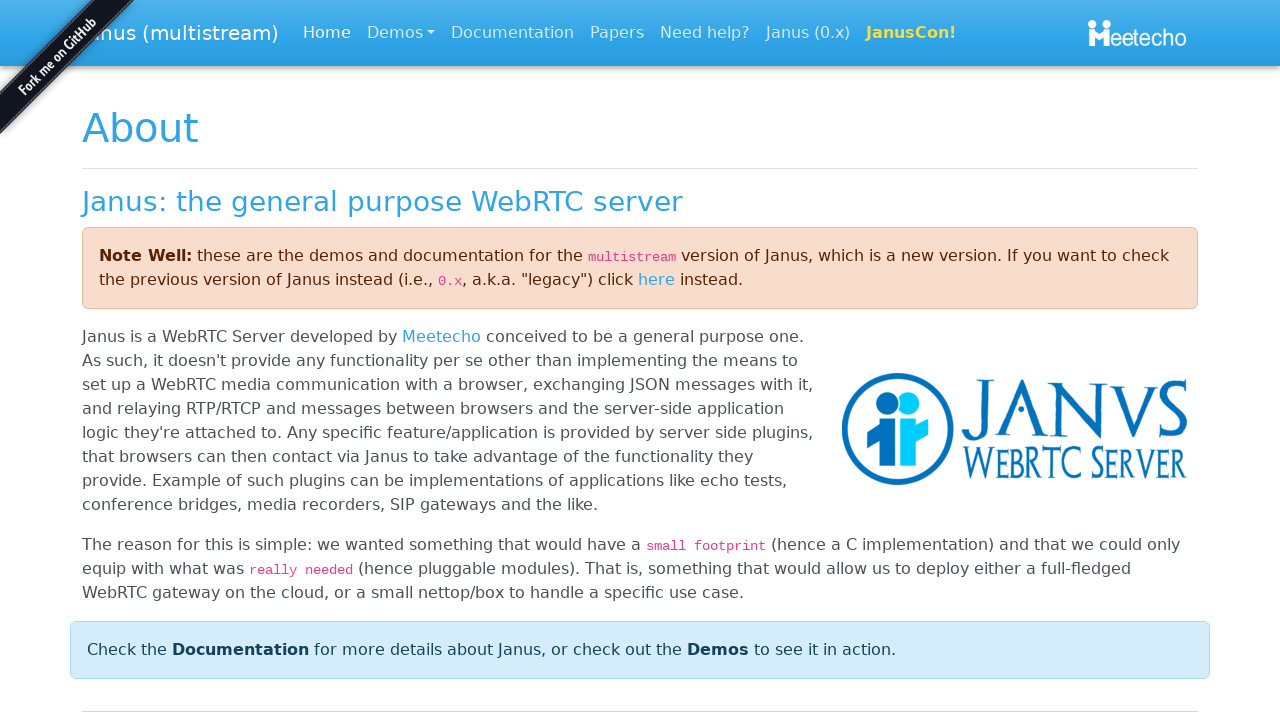

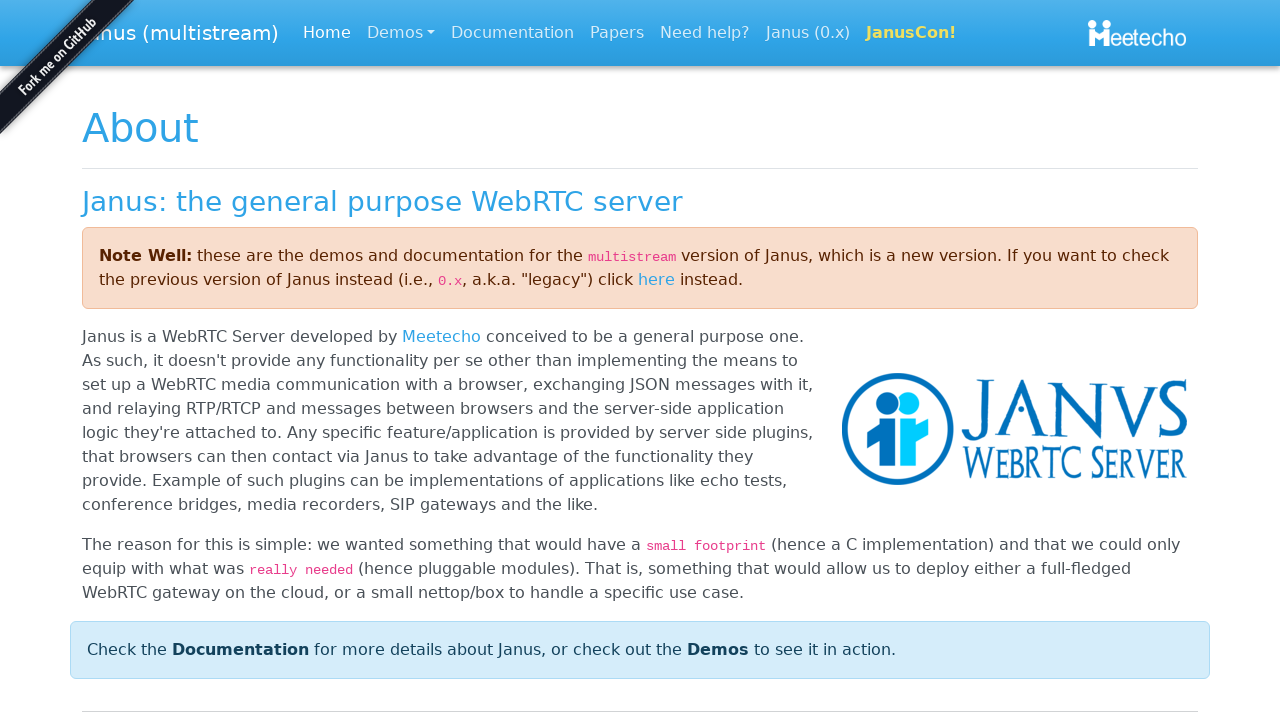